Tests the contact form functionality on DemoBlaze by opening the contact modal, filling in email, name, and message fields, then submitting the form.

Starting URL: https://www.demoblaze.com/

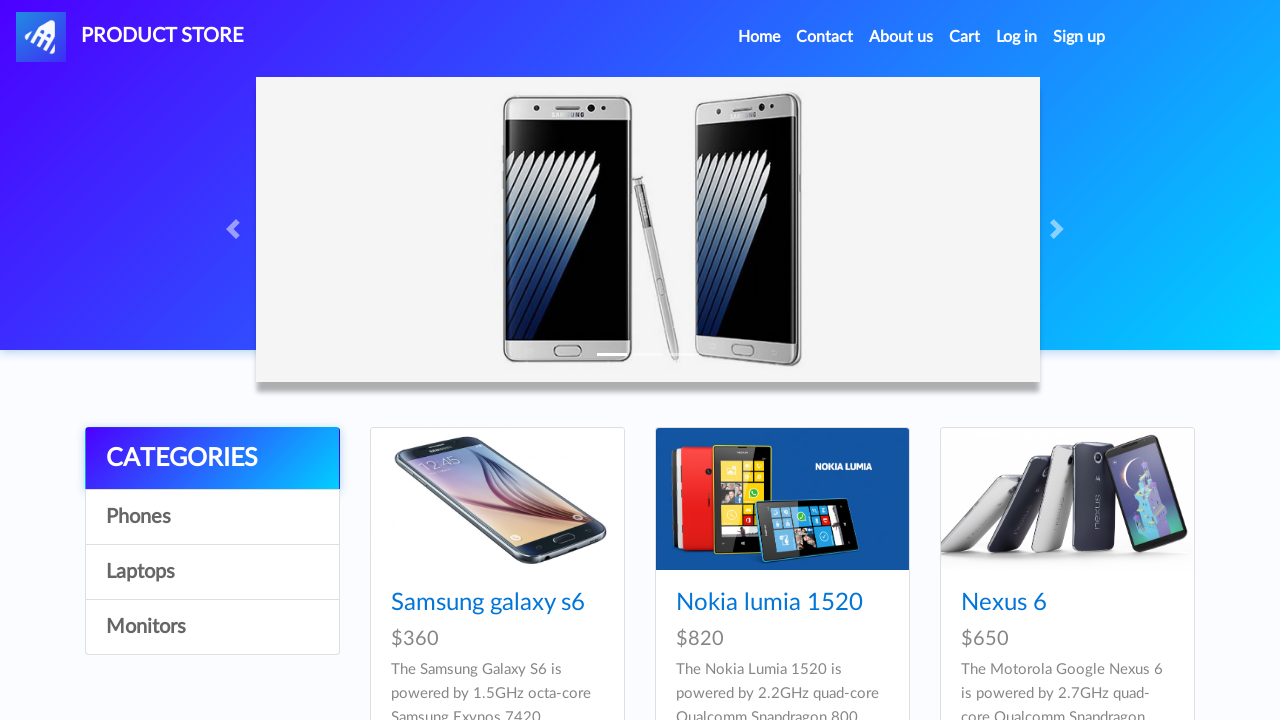

Clicked Contact link in navbar to open contact modal at (825, 37) on xpath=//*[@id='navbarExample']/ul/li[2]/a
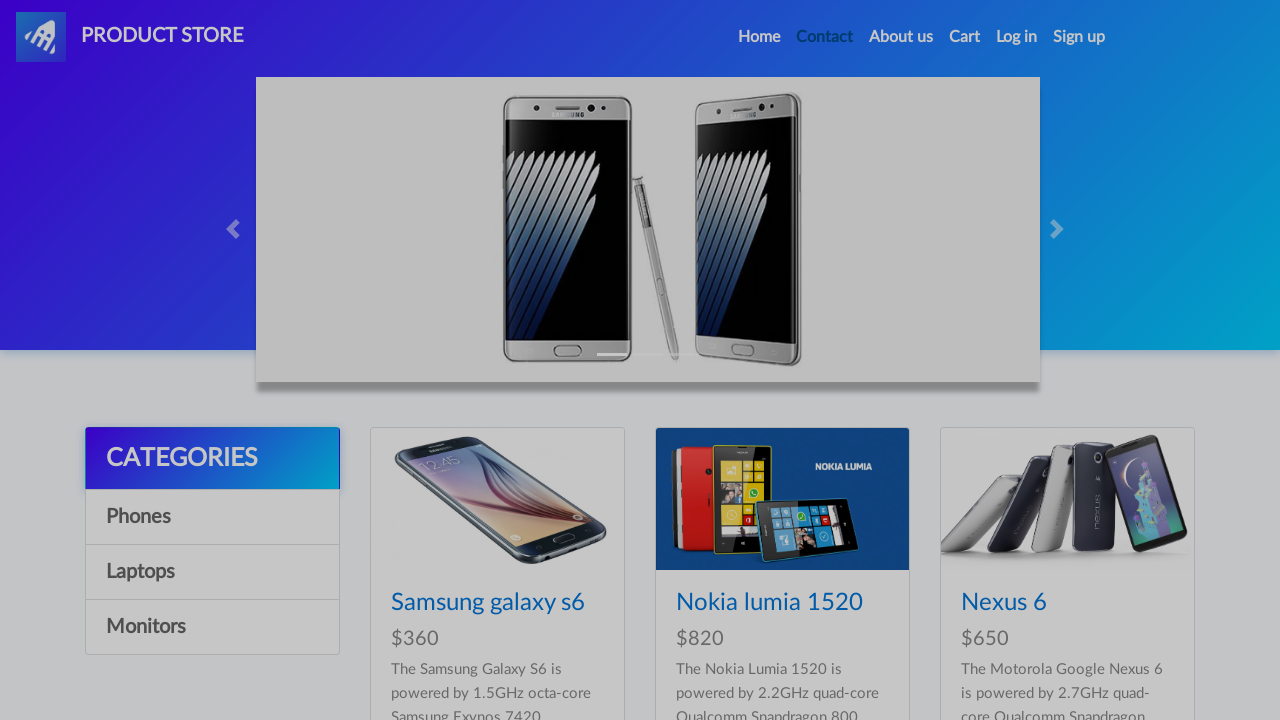

Contact modal appeared and email field is ready
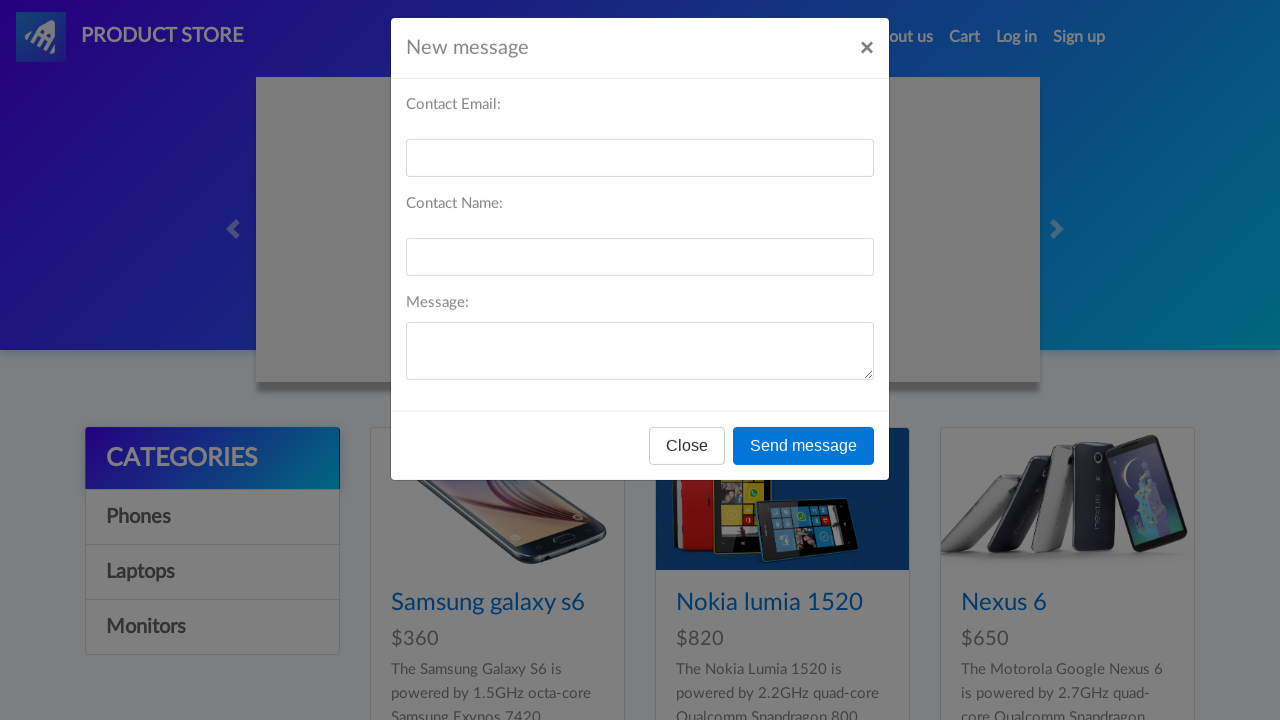

Filled email field with 'maria.jones@example.com' on #recipient-email
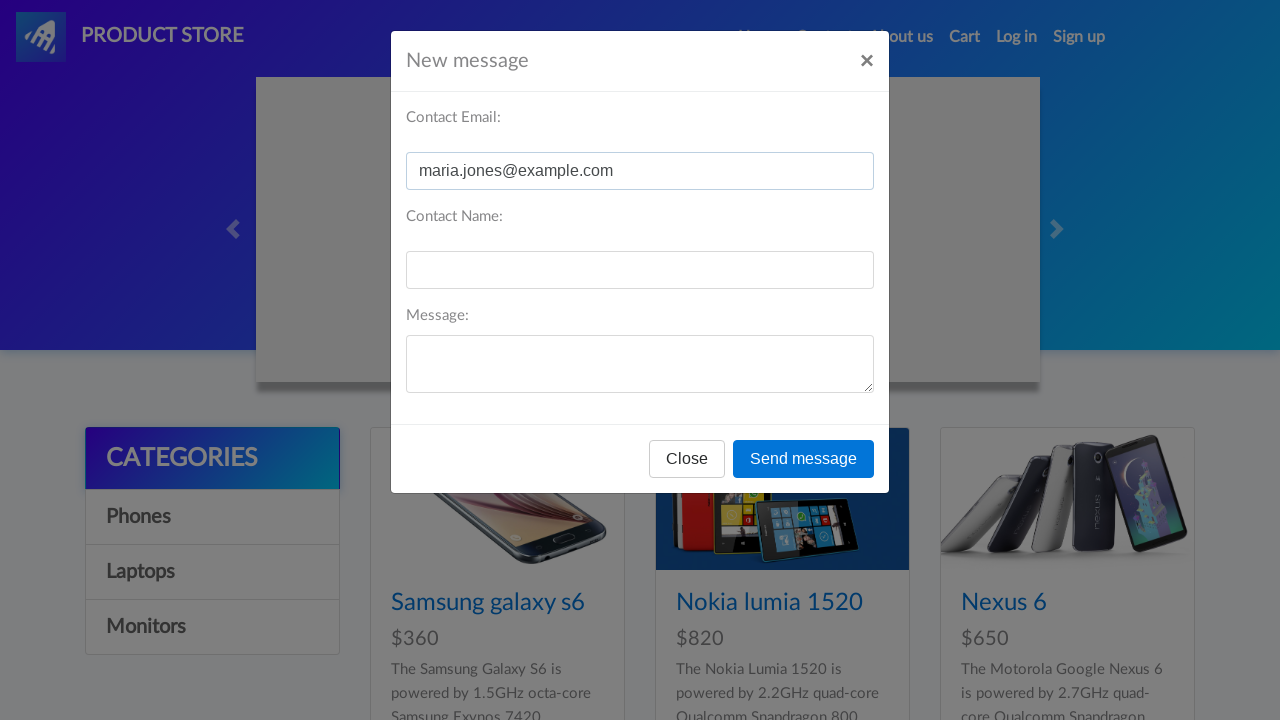

Filled name field with 'Maria Jones' on #recipient-name
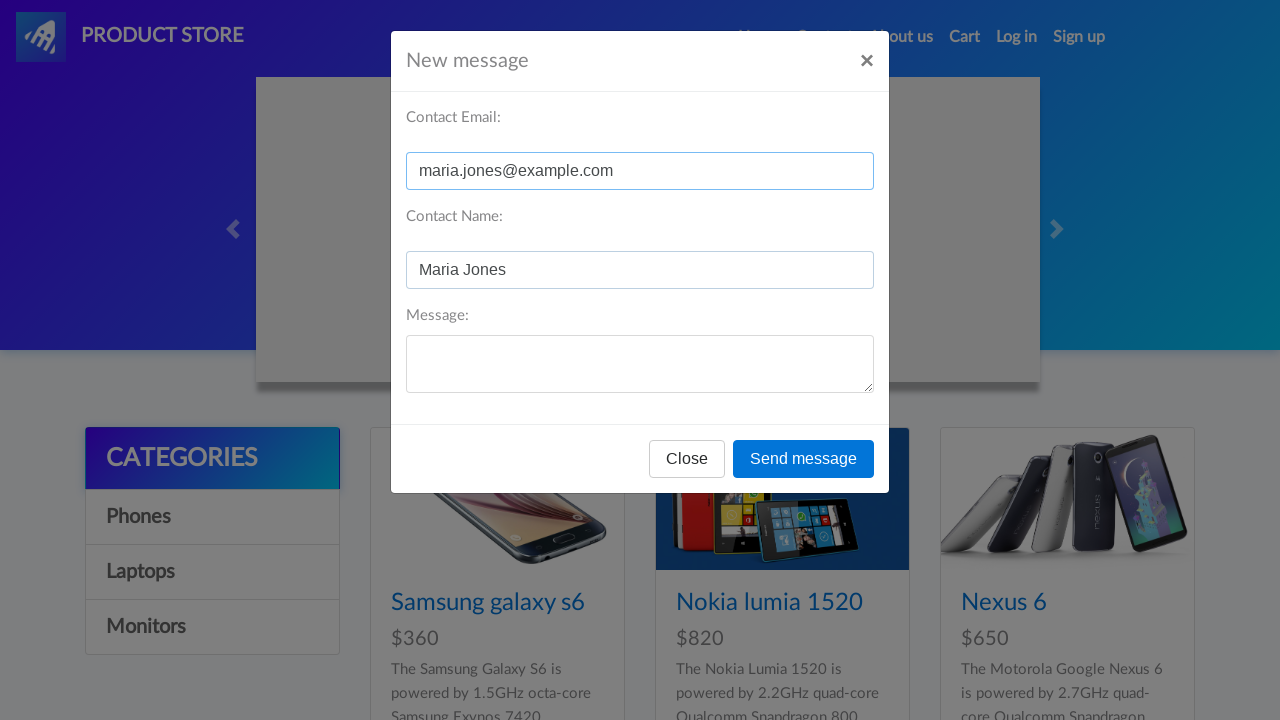

Filled message field with 'Hello, I have a question about your products.' on #message-text
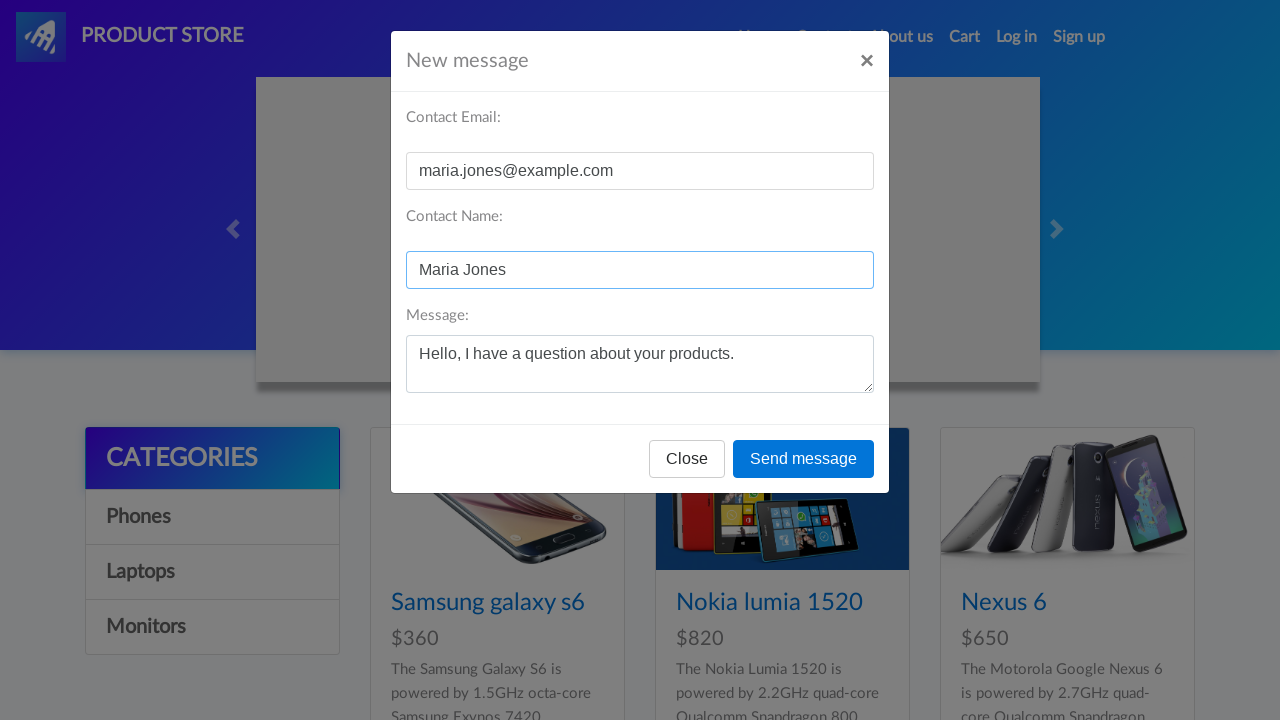

Clicked Send message button to submit contact form at (804, 459) on xpath=//*[@id='exampleModal']/div/div/div[3]/button[2]
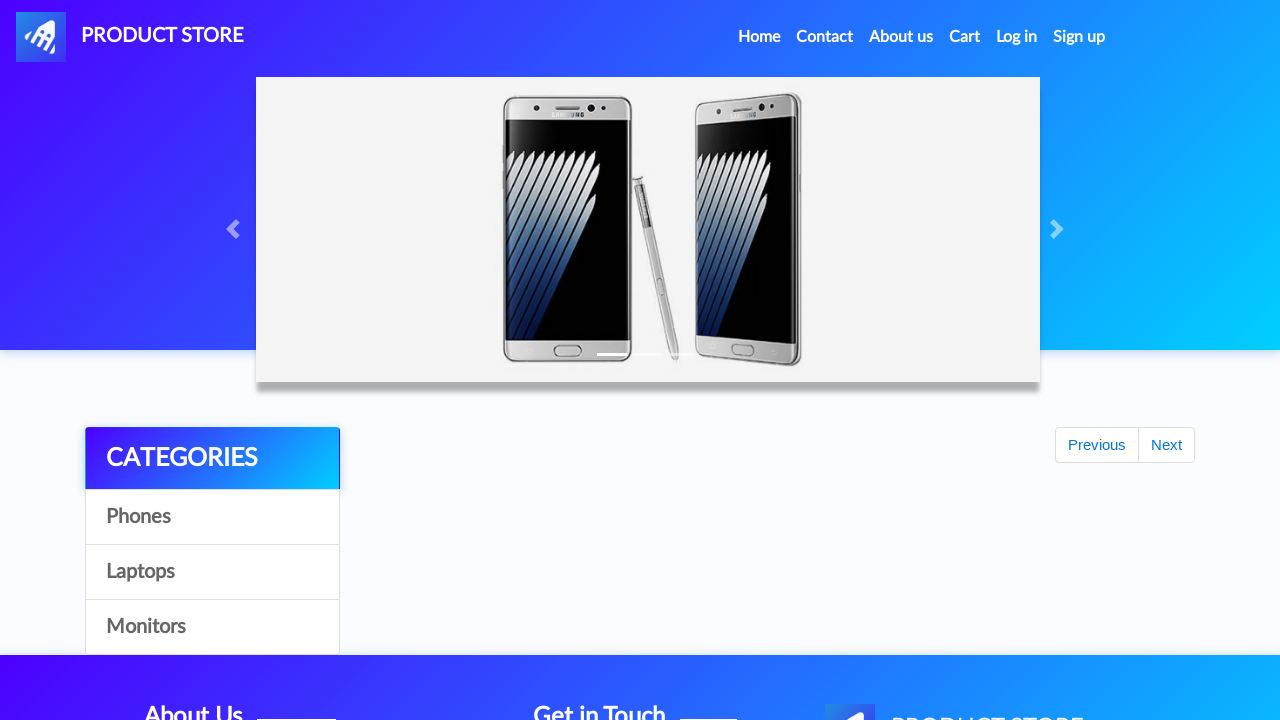

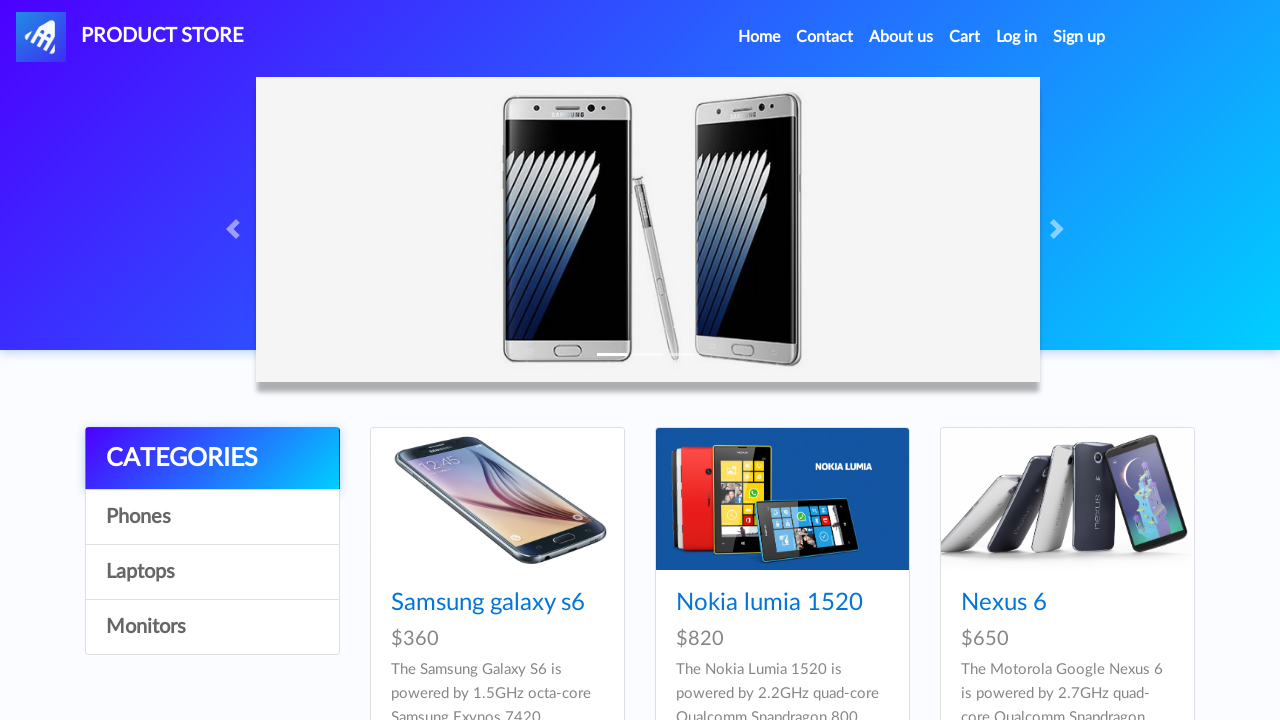